Searches for an entity name on the OFAC sanctions search website by filling the name field and clicking the search button, then waits for results to appear.

Starting URL: https://sanctionssearch.ofac.treas.gov/

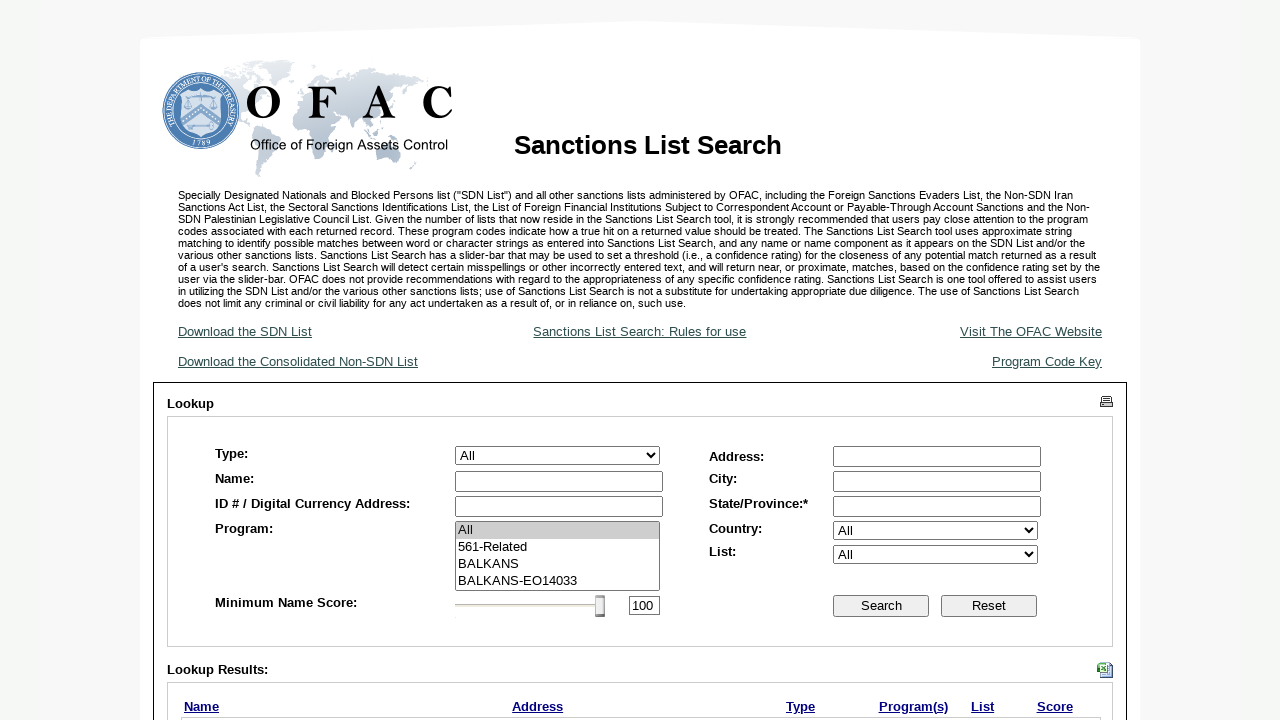

Filled entity name field with 'Acme Corporation' on #ctl00_MainContent_txtLastName
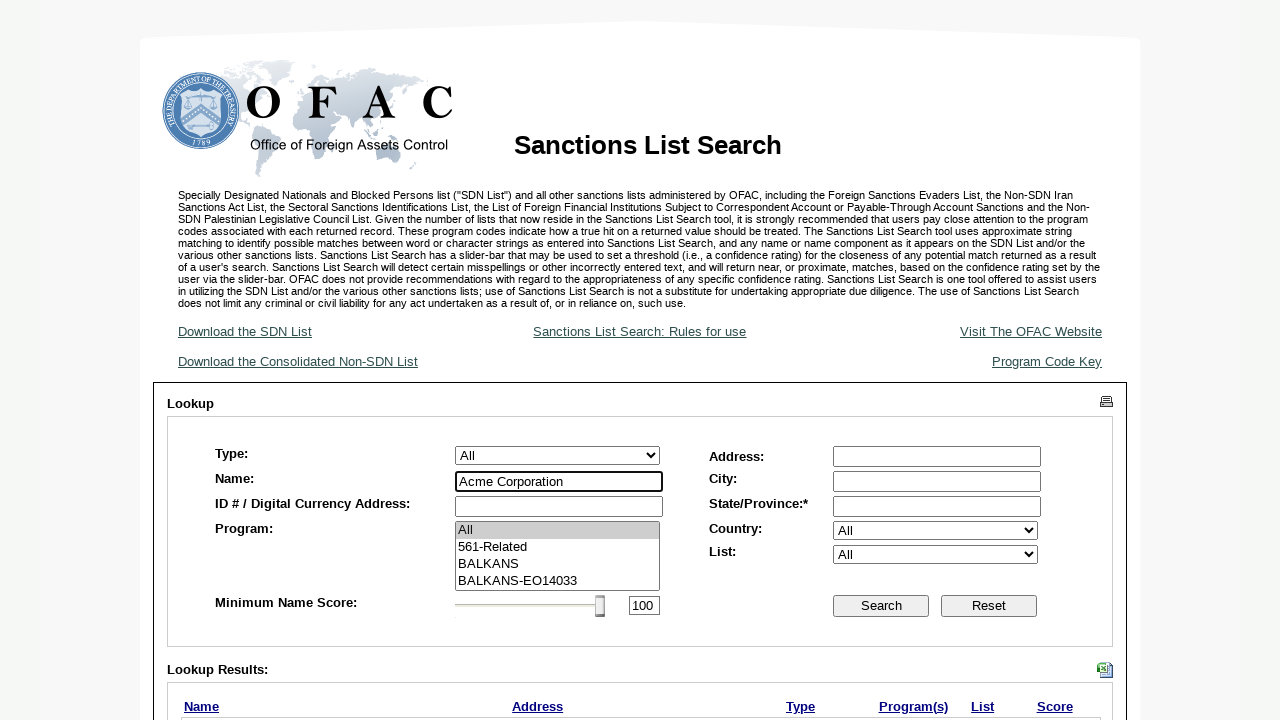

Clicked the search button at (881, 606) on #ctl00_MainContent_btnSearch
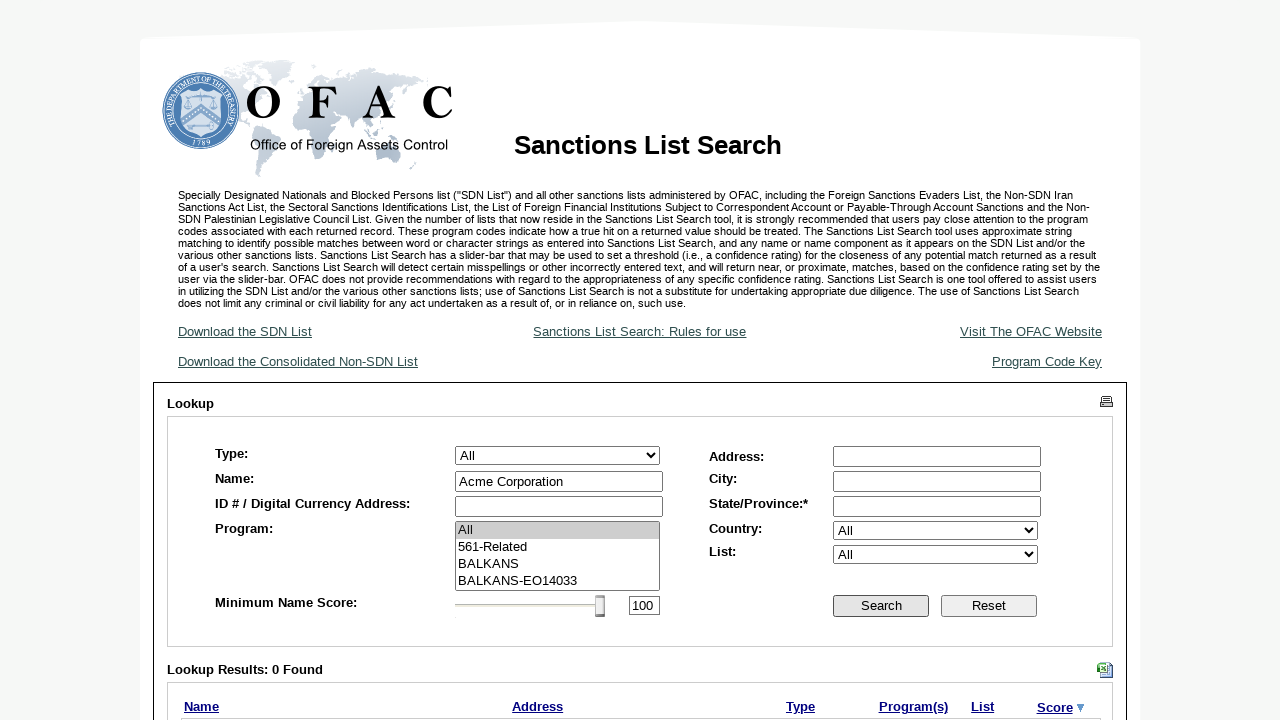

No results found - timeout waiting for results table
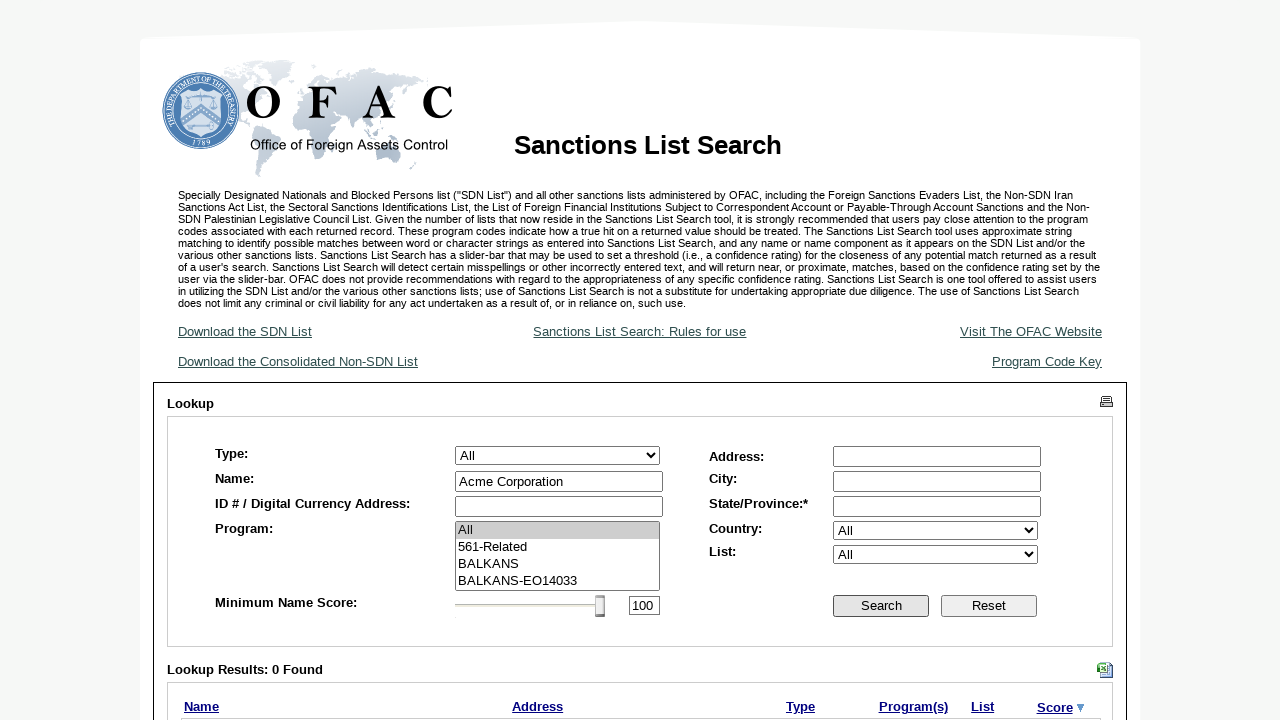

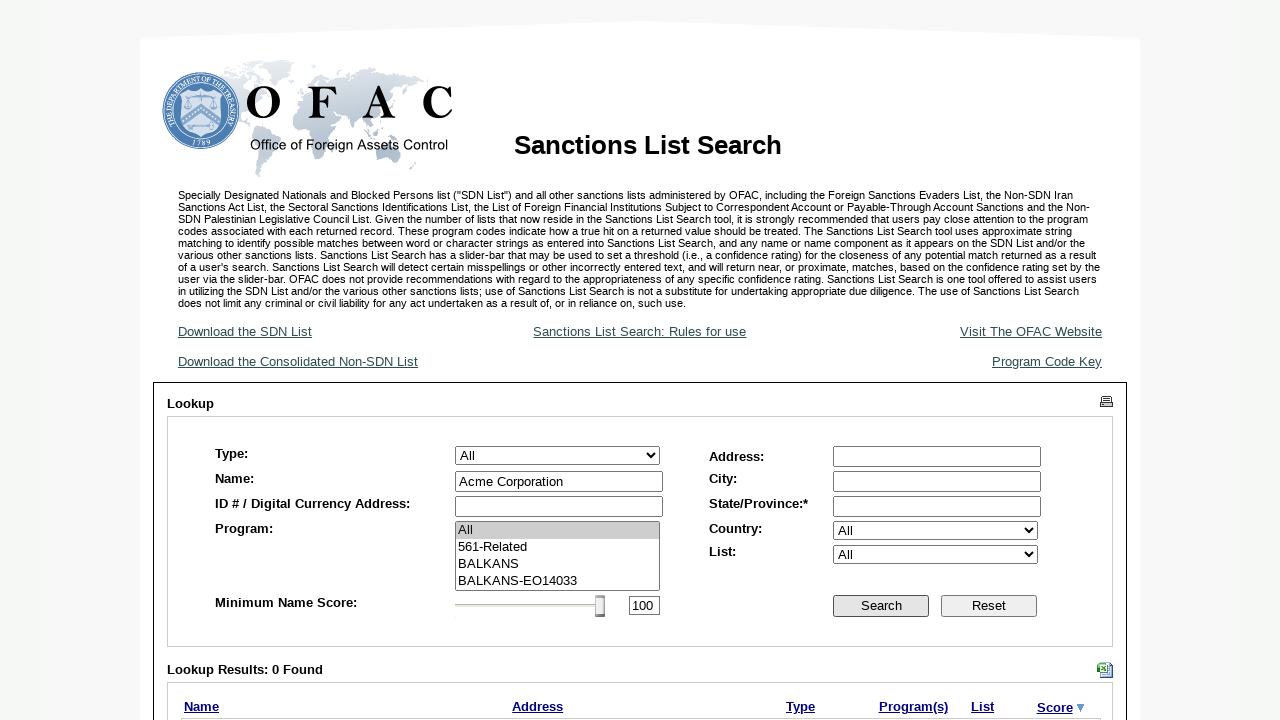